Tests iframe switching functionality by navigating to W3Schools JavaScript tryit editor, switching to the result iframe, and clicking a button that displays the current date and time.

Starting URL: https://www.w3schools.com/js/tryit.asp?filename=tryjs_myfirst

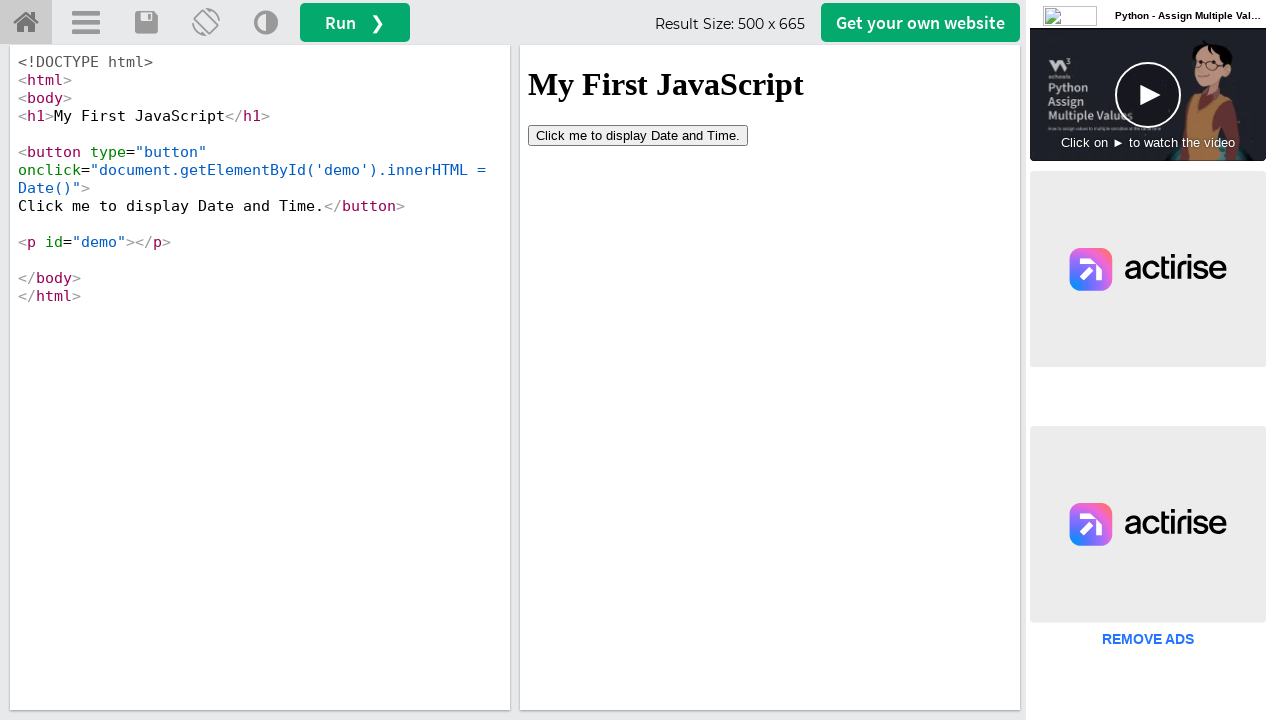

Waited for iframe#iframeResult to be available on the page
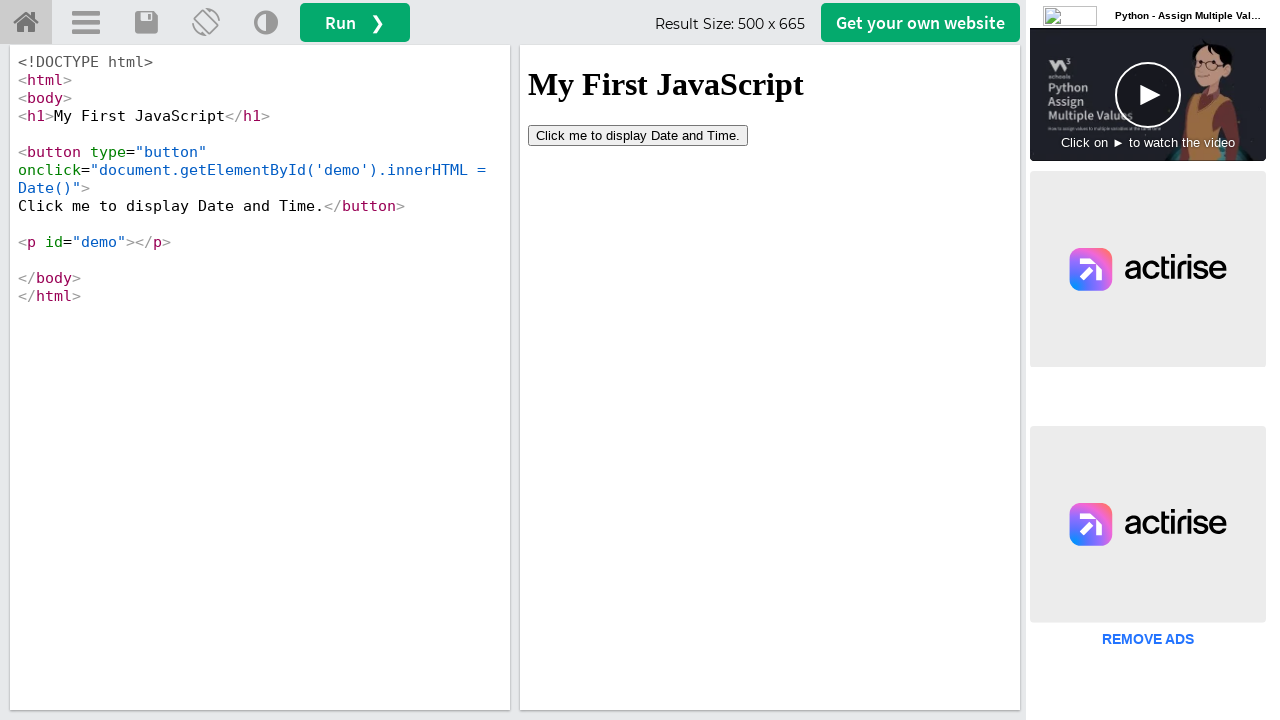

Located and switched to the result iframe
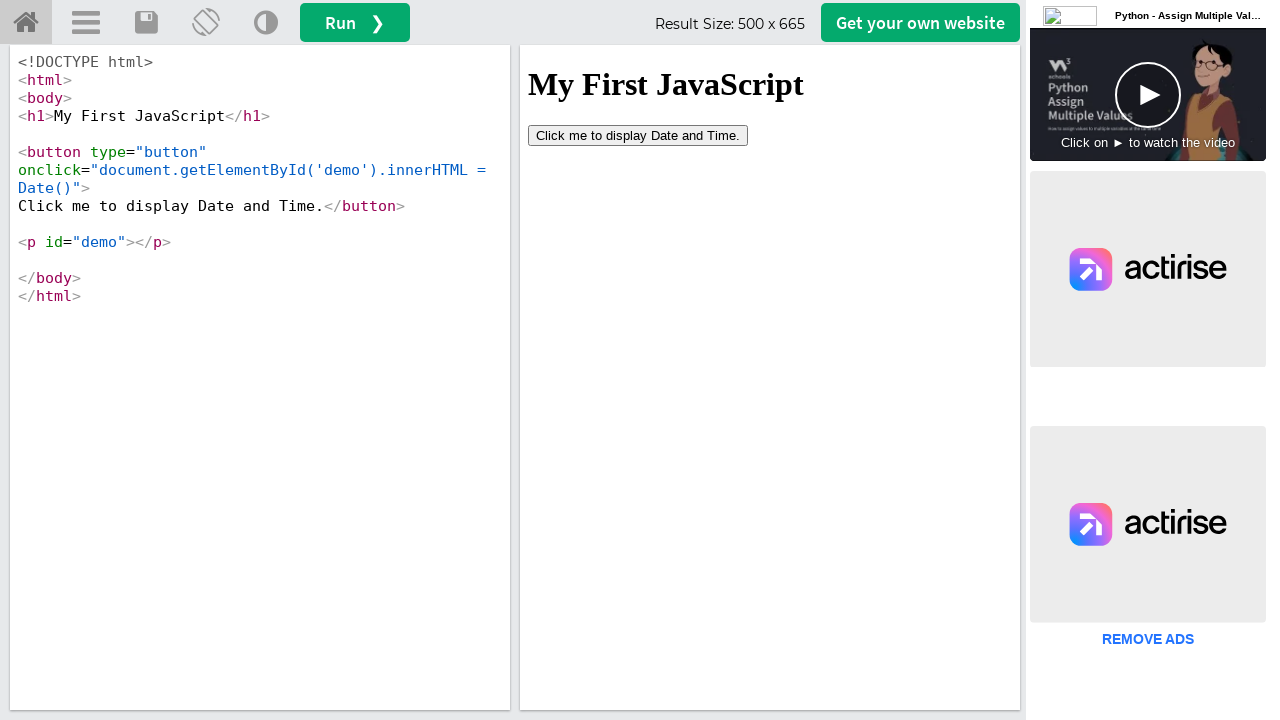

Clicked the 'Click me to display Date and Time.' button in the iframe at (638, 135) on iframe#iframeResult >> internal:control=enter-frame >> xpath=//button[contains(t
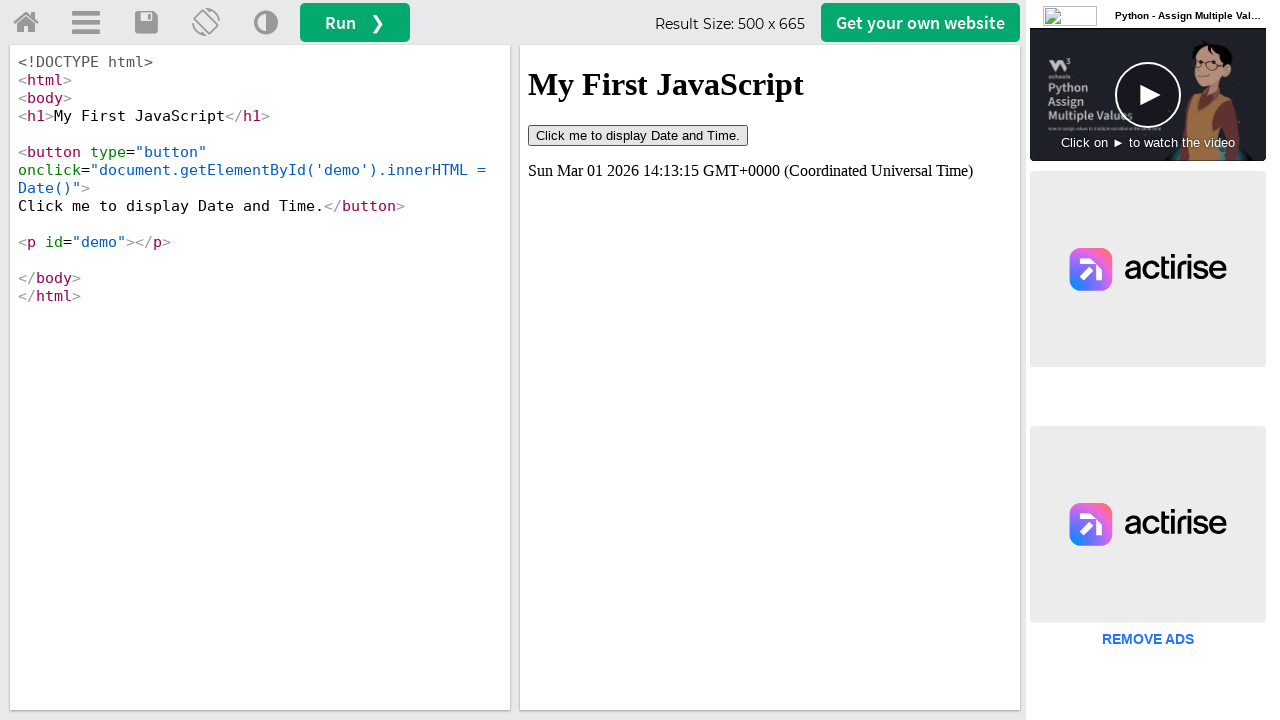

Waited 1 second for the date and time to be displayed
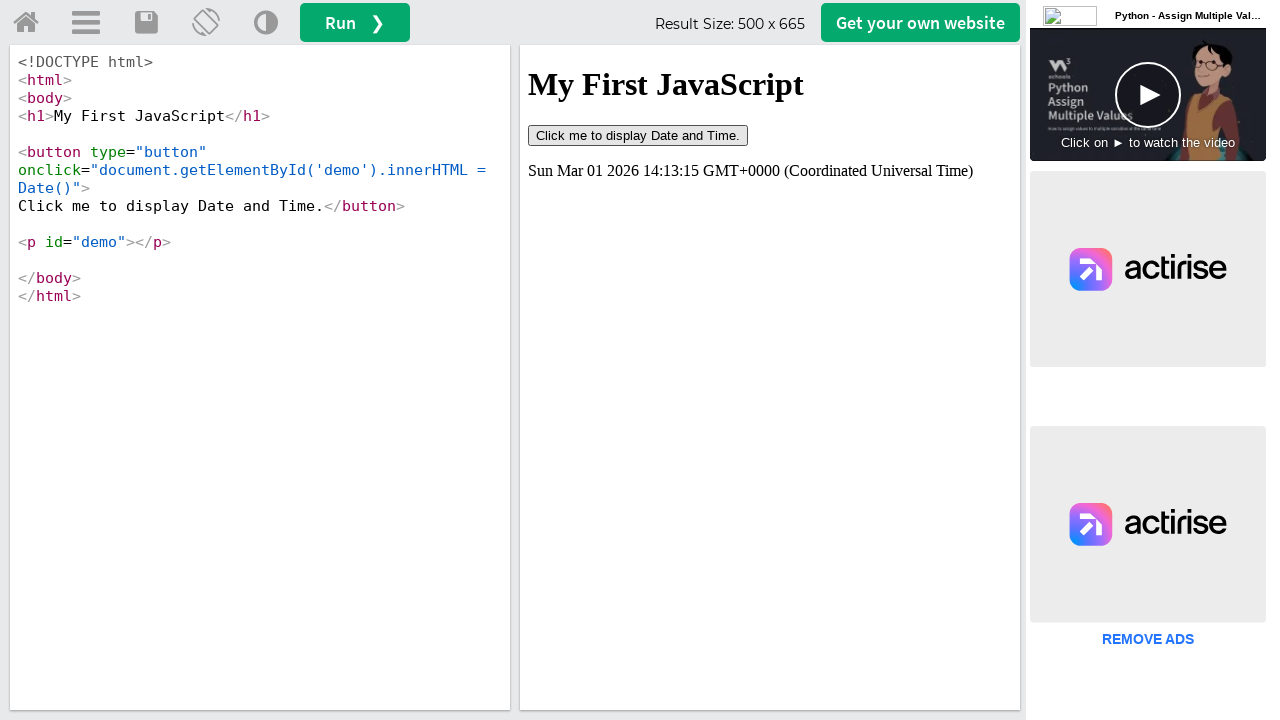

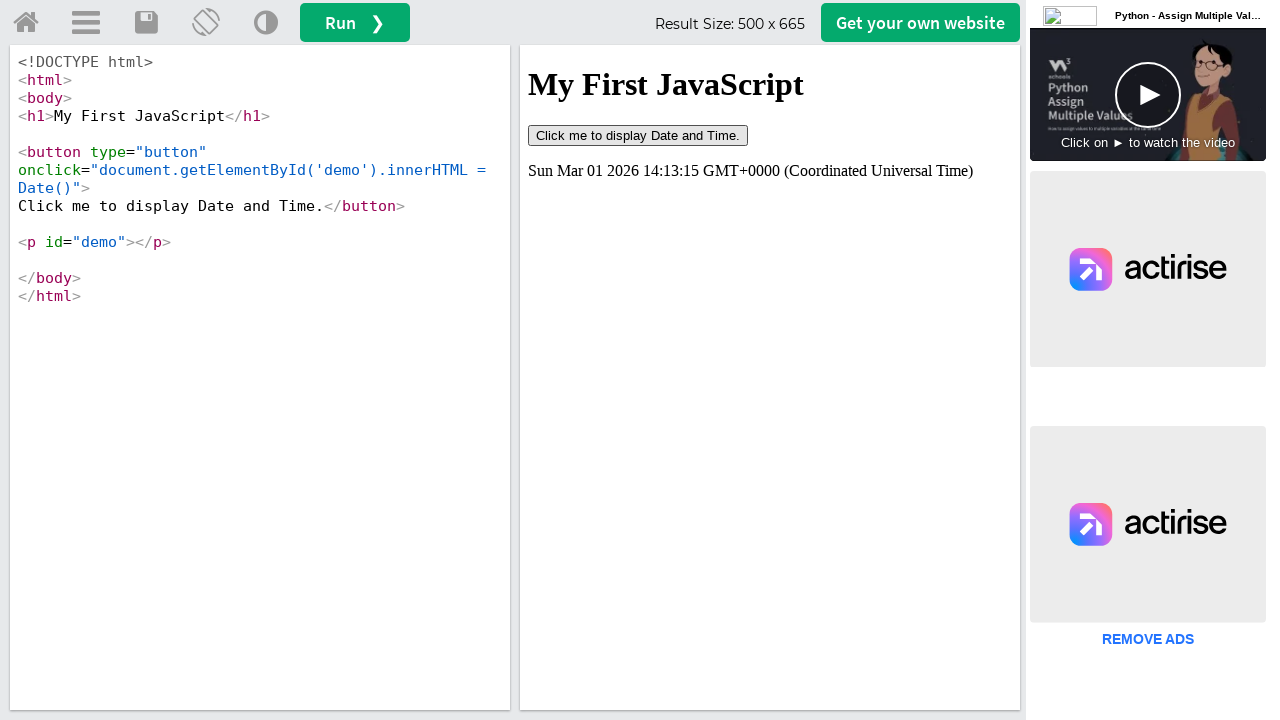